Tests sending a space key press to a specific element on the page and verifies the result text displays the correct key pressed.

Starting URL: http://the-internet.herokuapp.com/key_presses

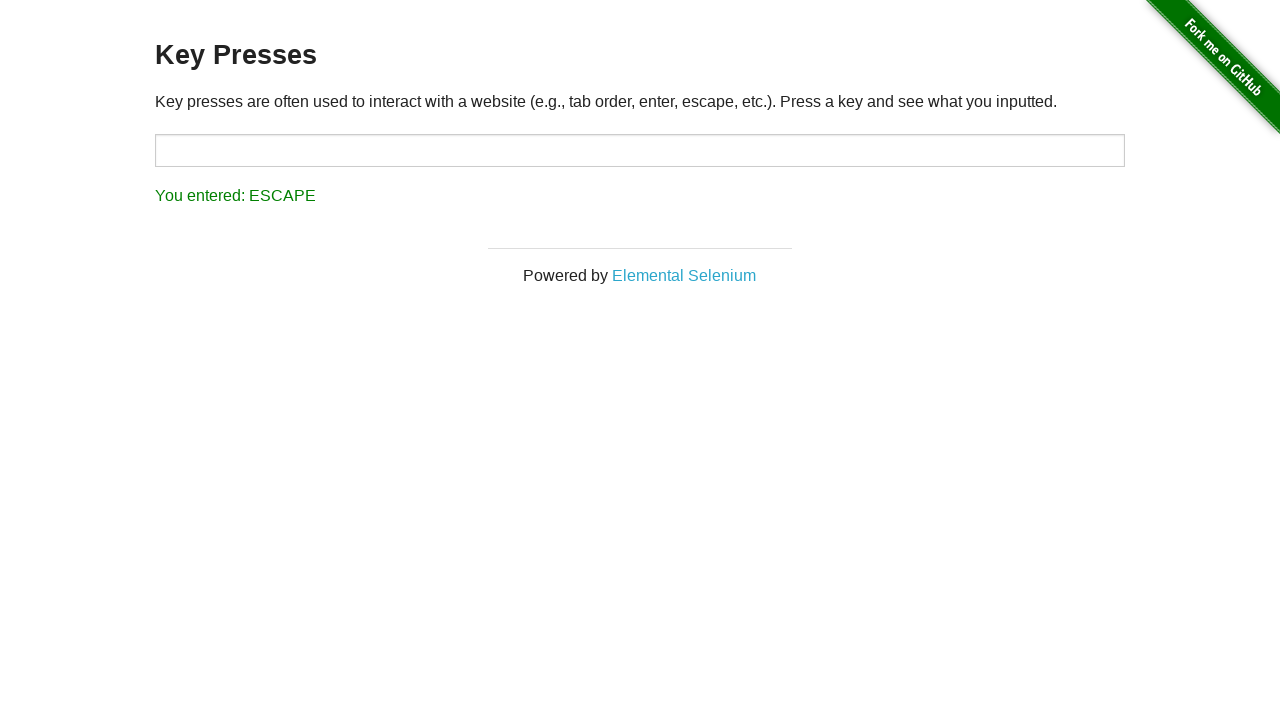

Sent space key press to target element on #target
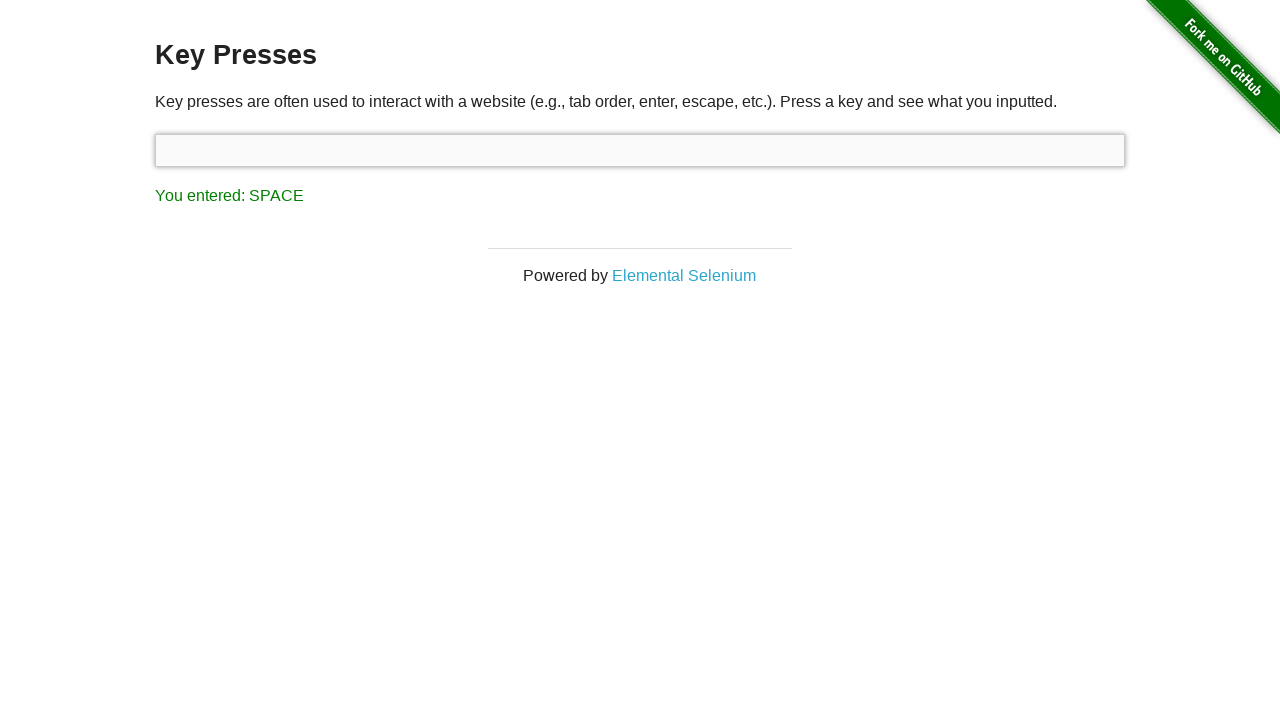

Result element loaded on page
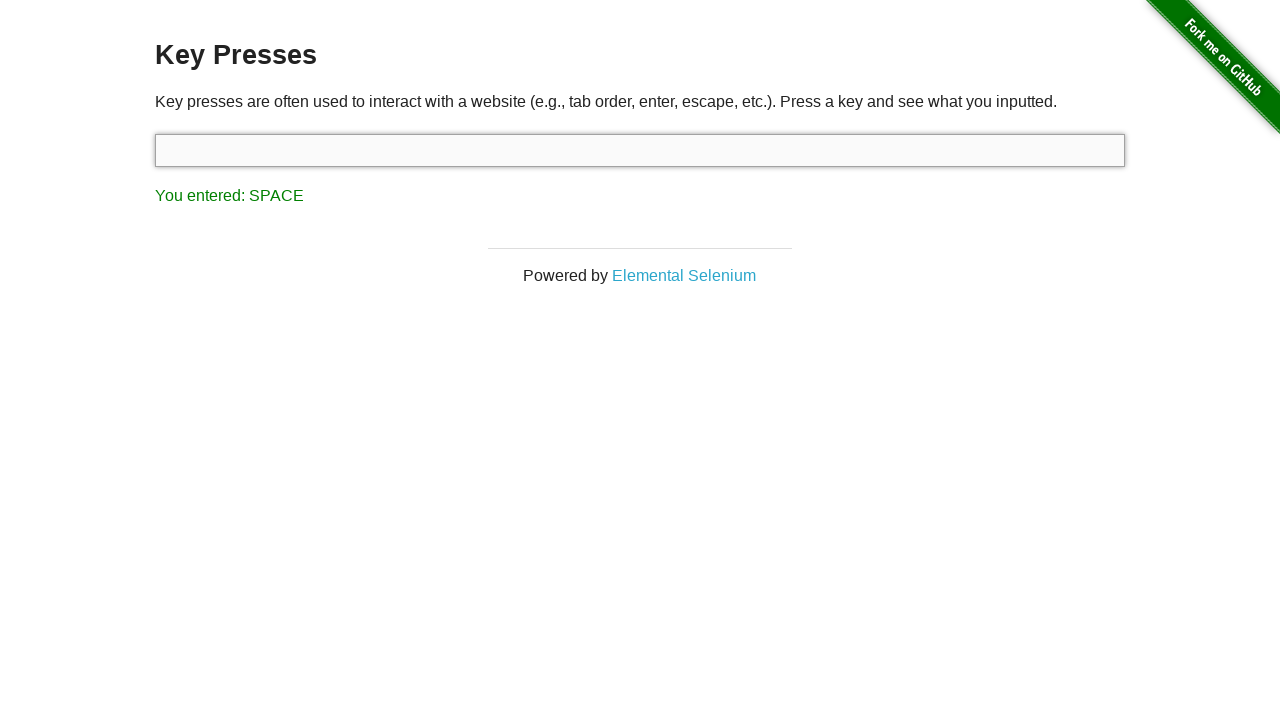

Retrieved result text content
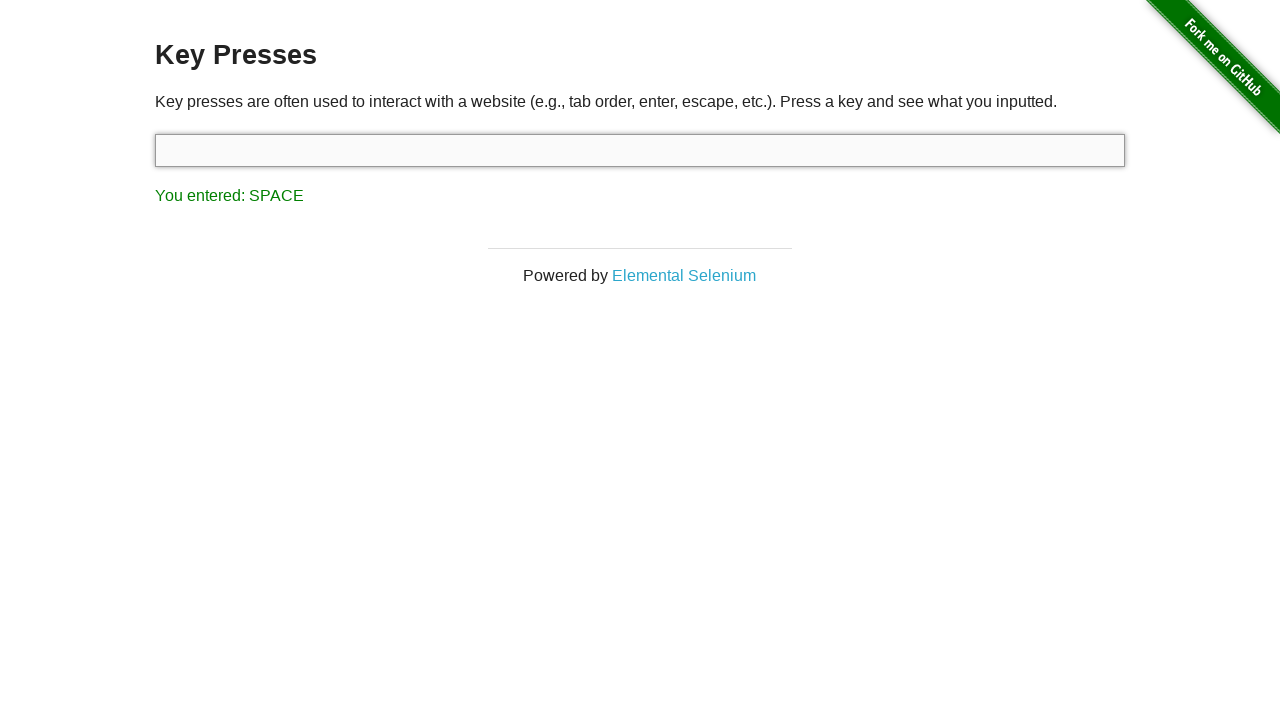

Verified result text displays correct key pressed: 'You entered: SPACE'
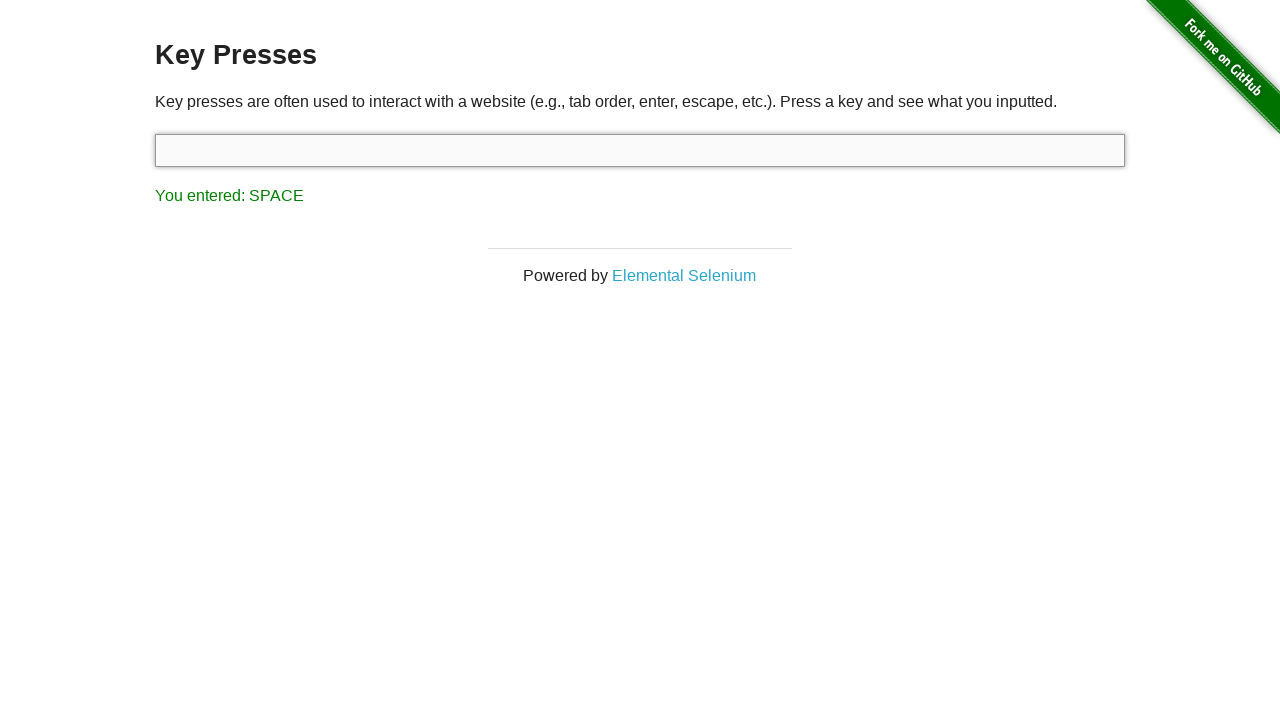

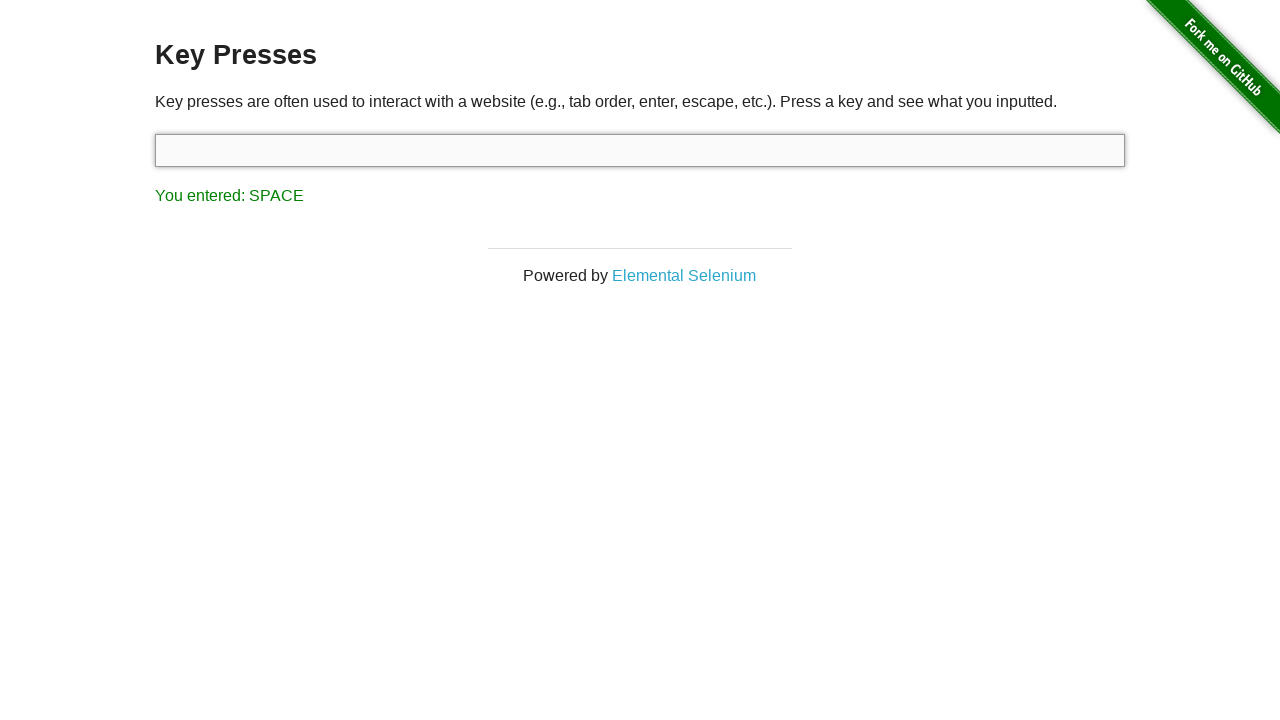